Navigates to Form Authentication page and verifies the URL is correct

Starting URL: https://the-internet.herokuapp.com/

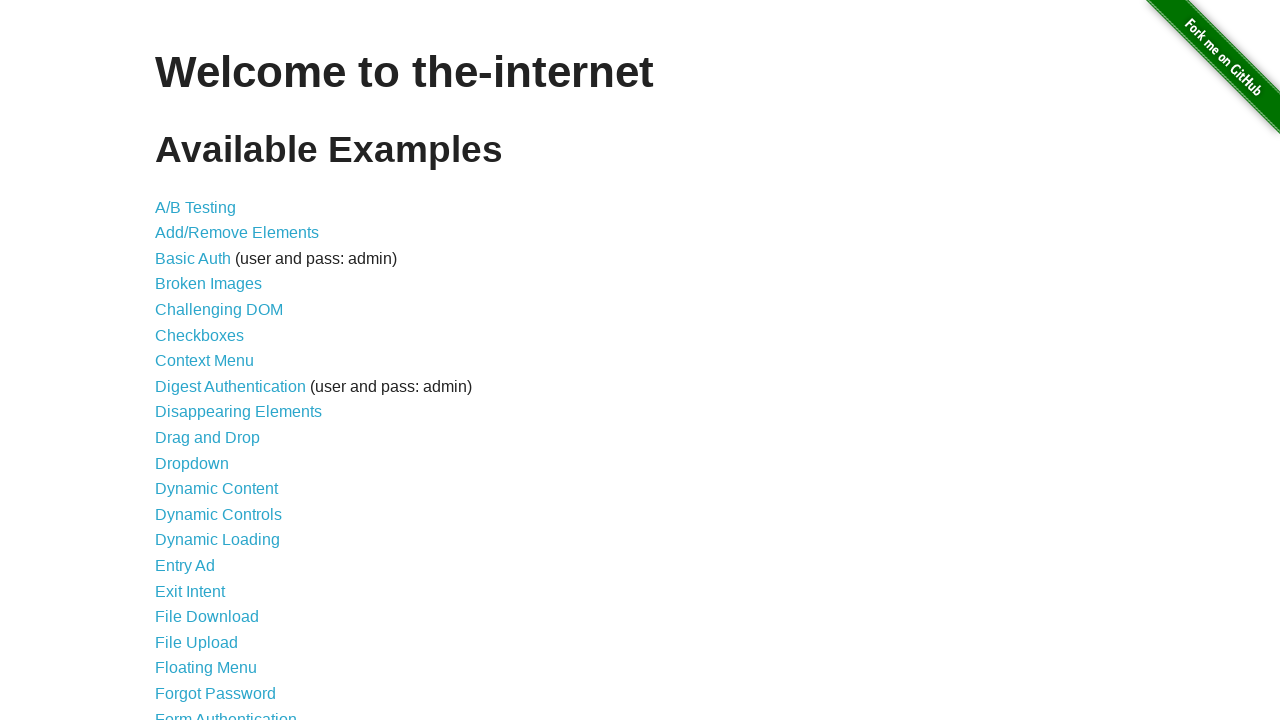

Clicked on Form Authentication link at (226, 712) on text=Form Authentication
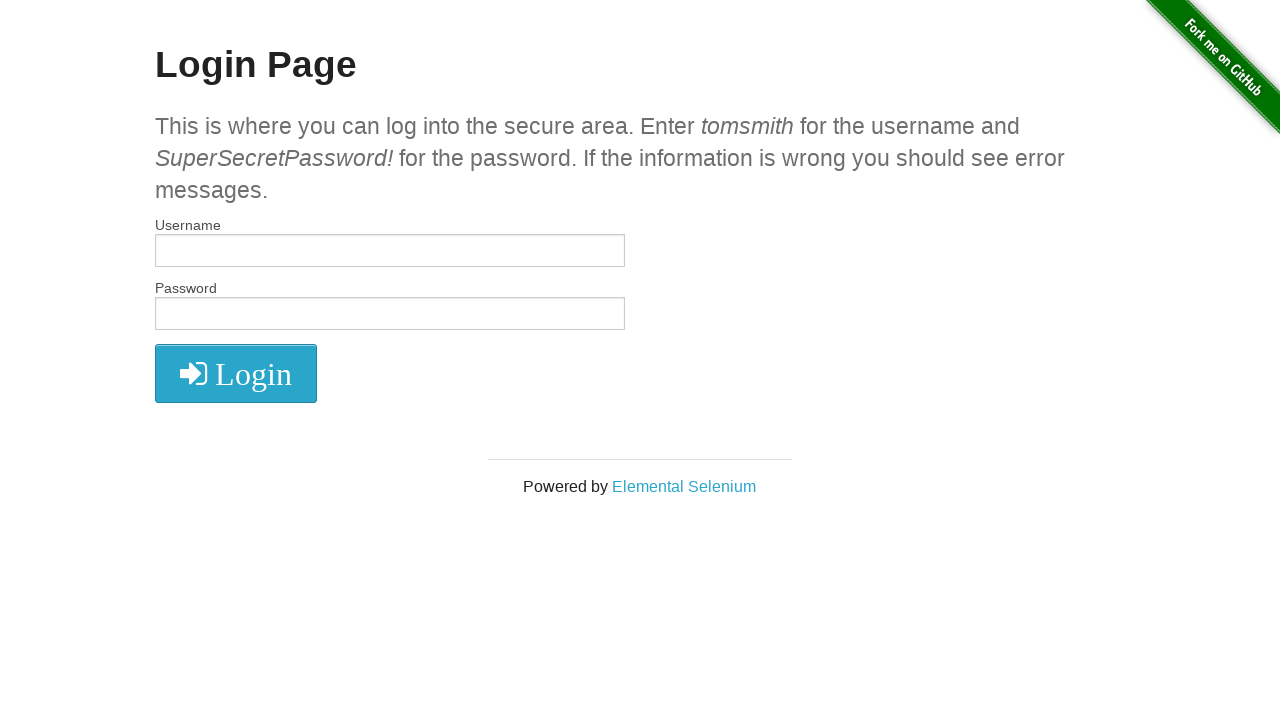

Verified URL is correct - navigated to Form Authentication login page
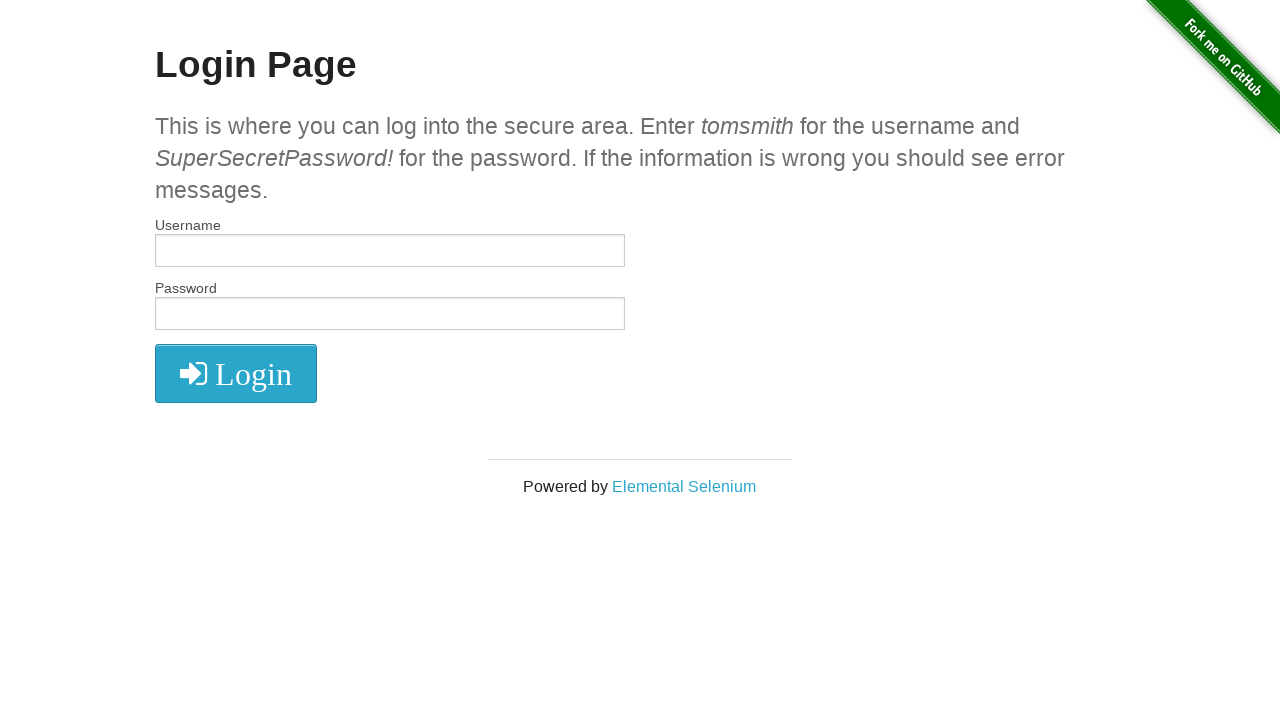

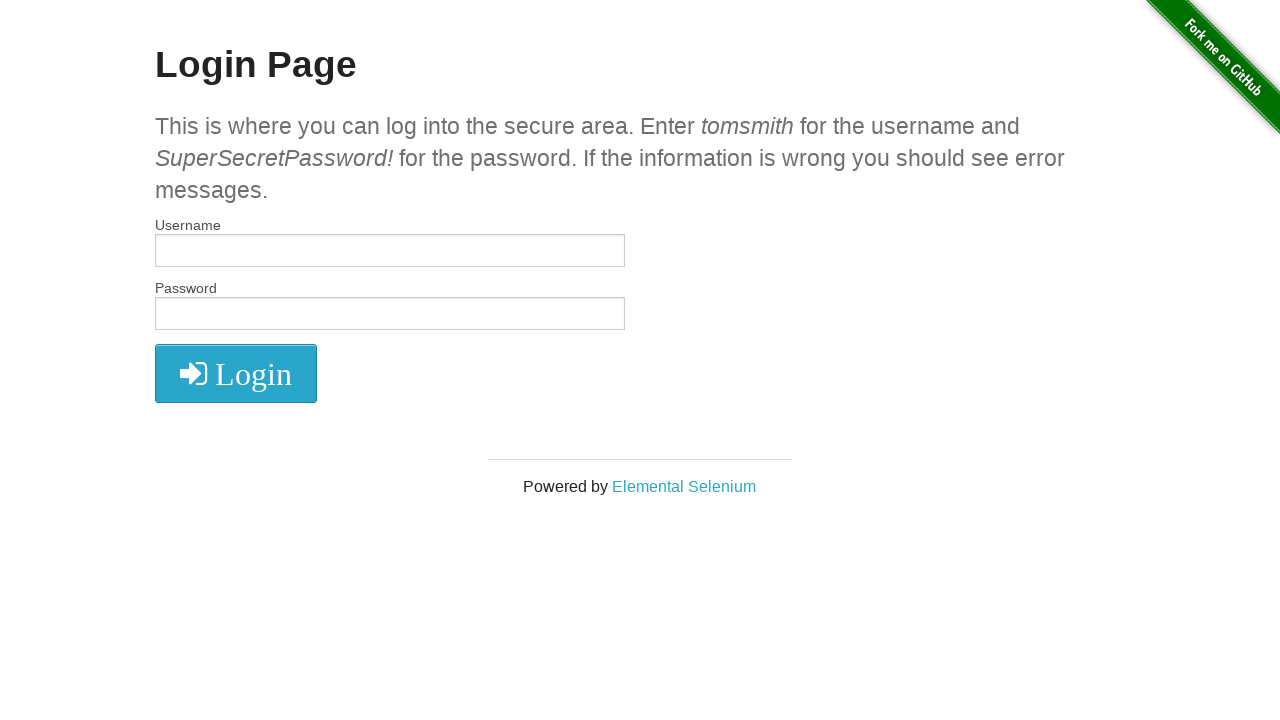